Tests dynamic loading by clicking Start and verifying Hello World text appears after the loading indicator

Starting URL: https://the-internet.herokuapp.com/dynamic_loading/1

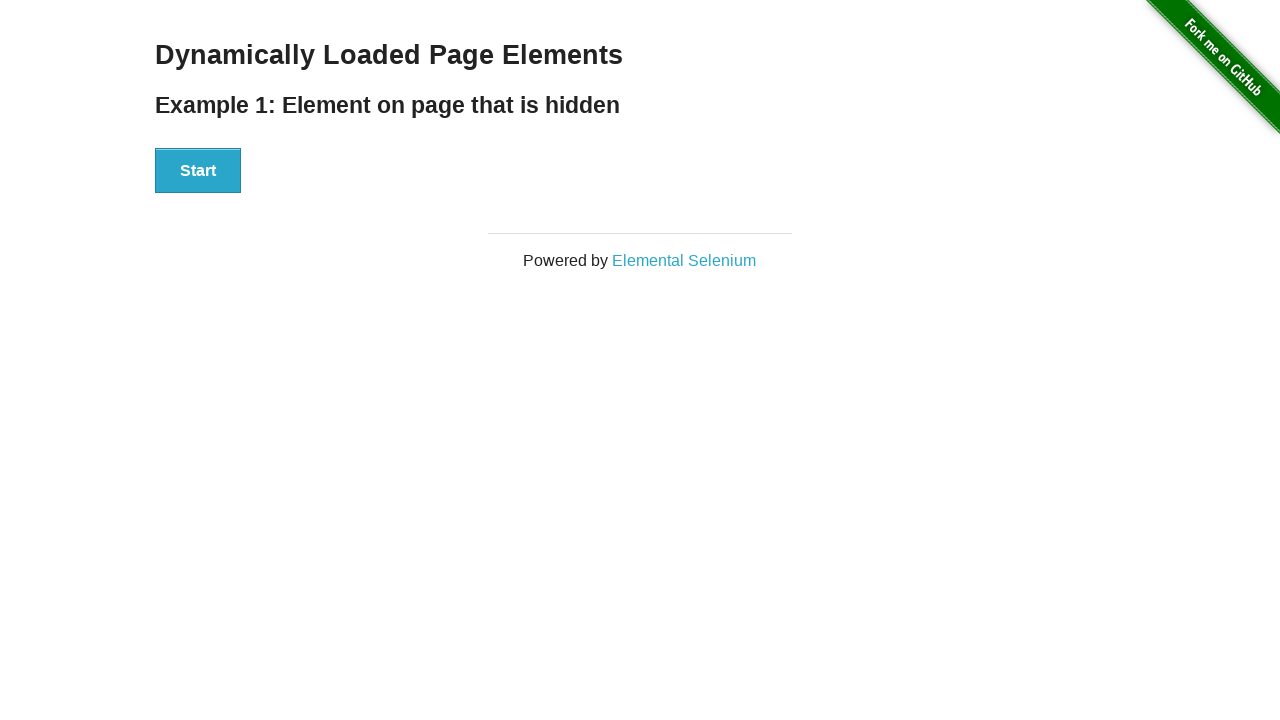

Navigated to dynamic loading test page
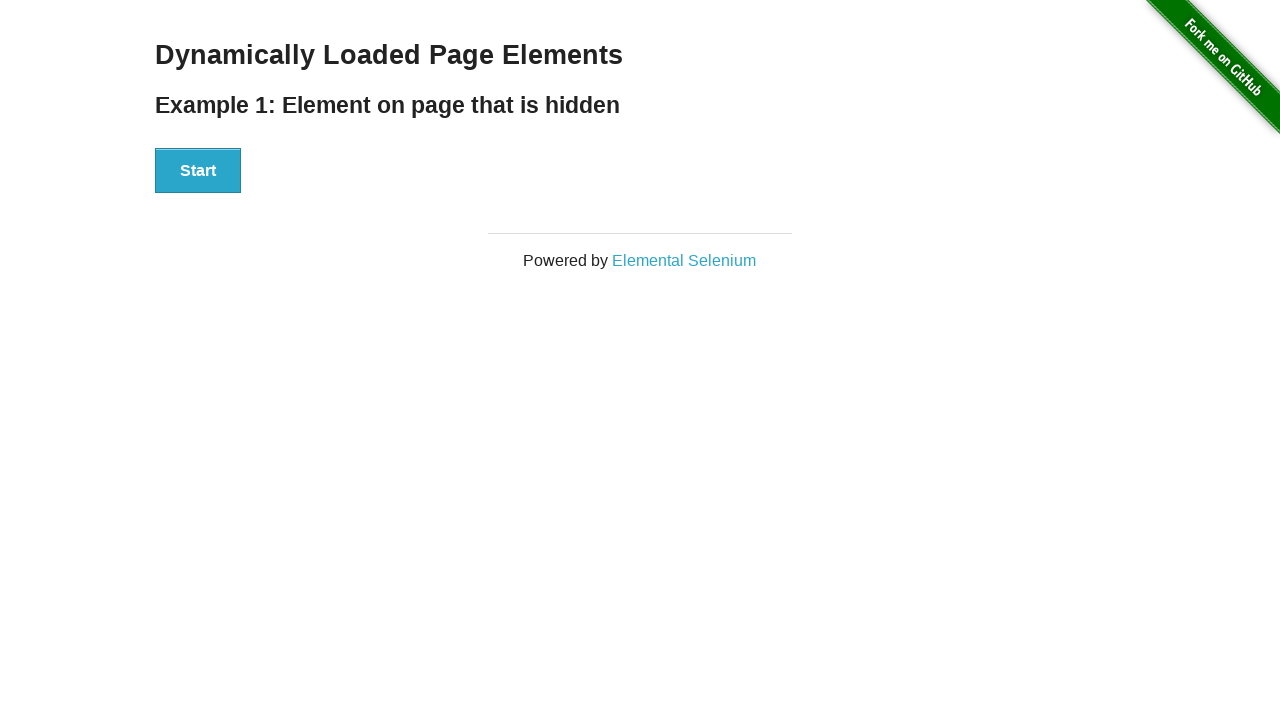

Clicked Start button to initiate dynamic loading at (198, 171) on xpath=//button
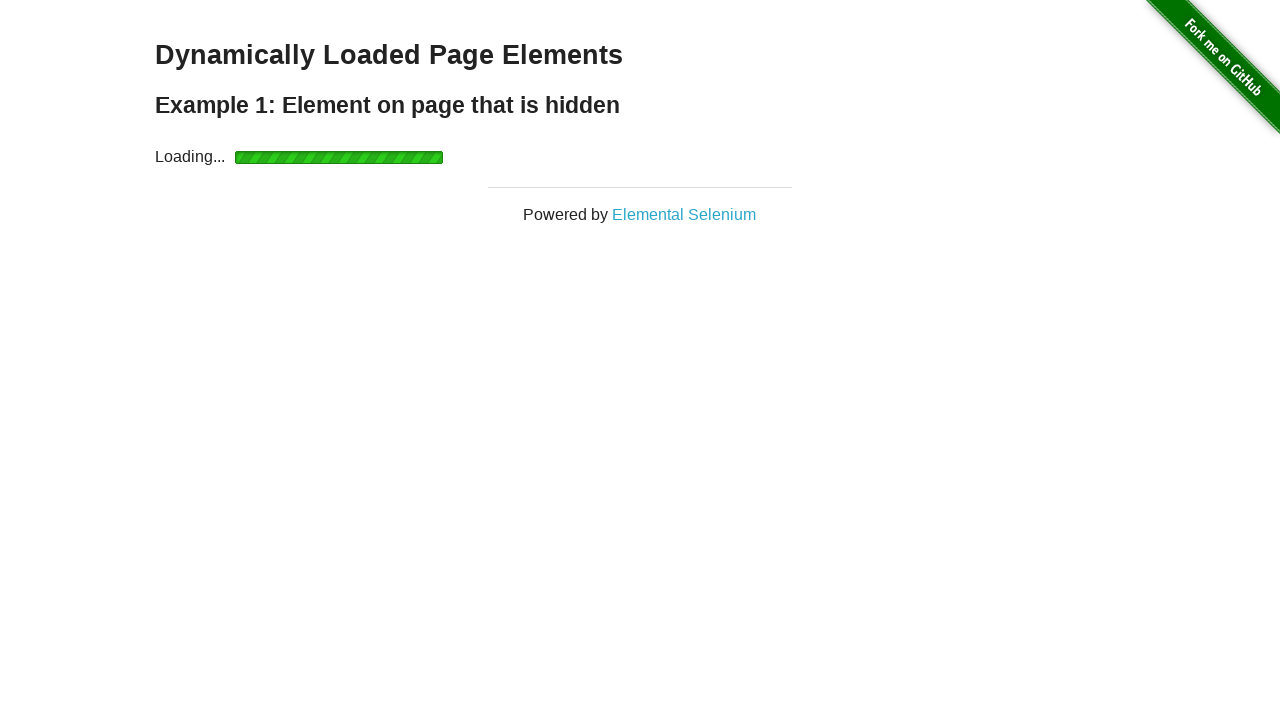

Waited for loading indicator to complete and Hello World text to appear
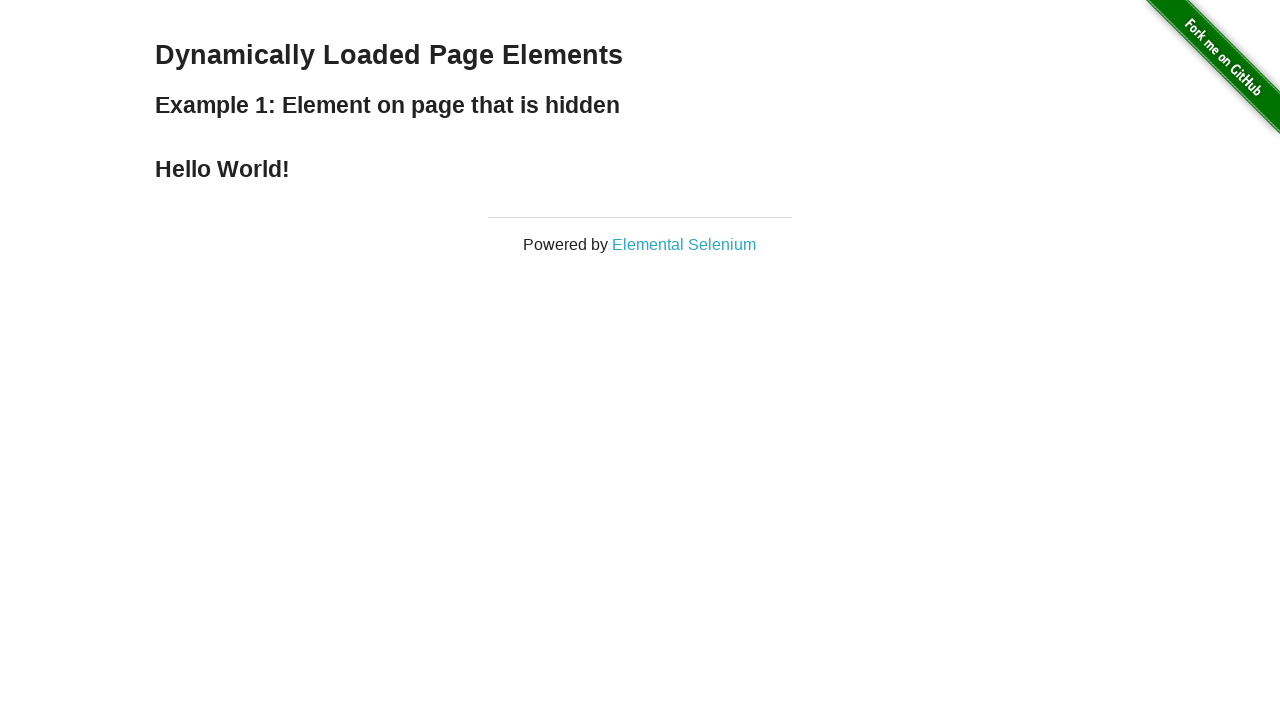

Located the Hello World text element
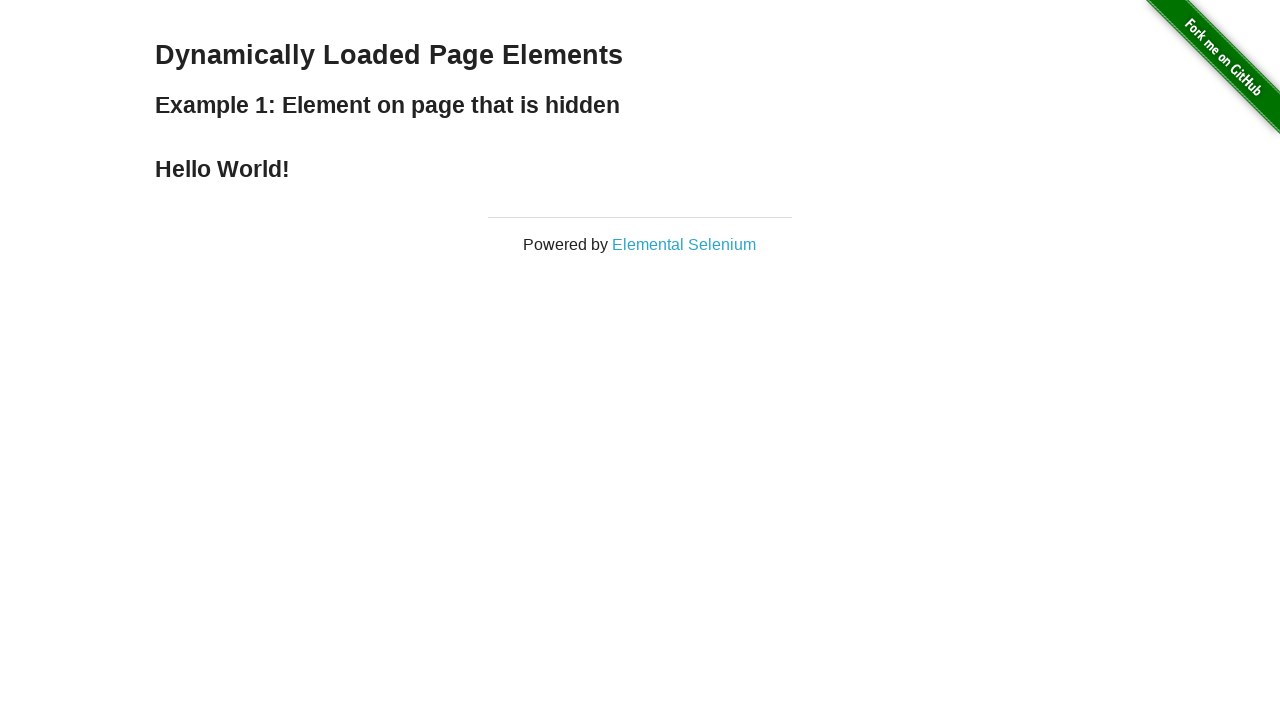

Verified that Hello World text is displayed correctly
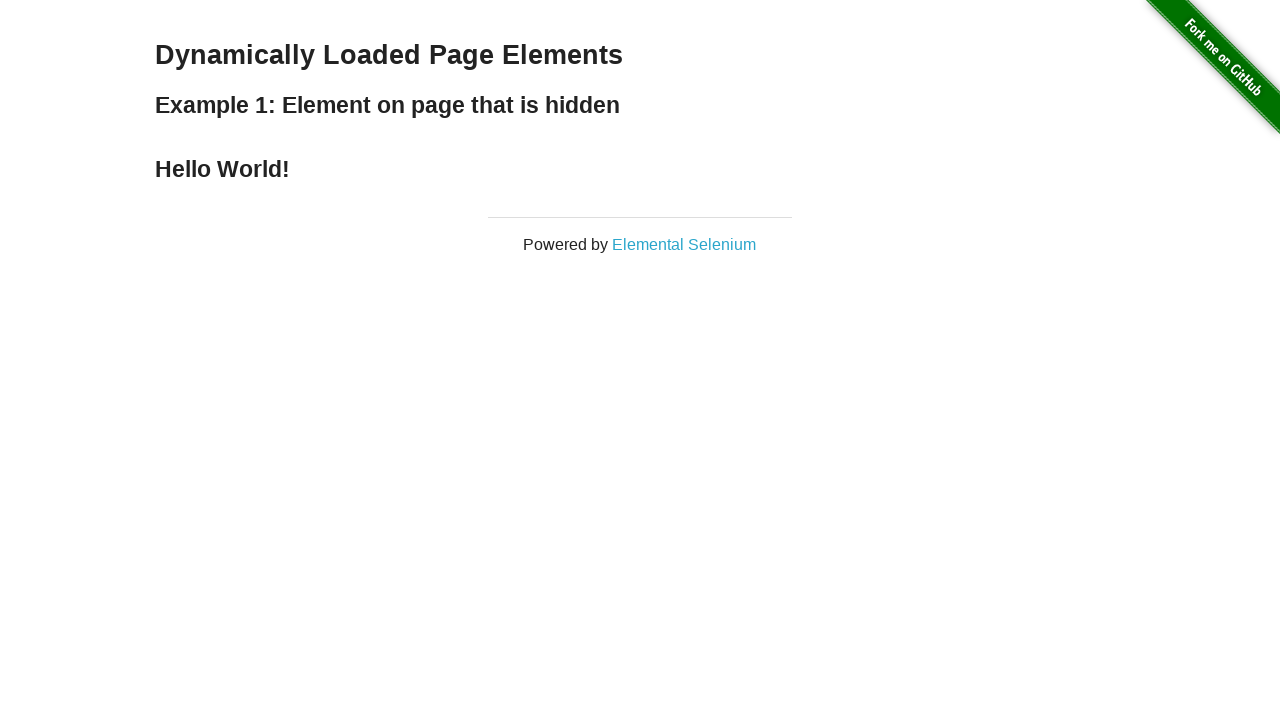

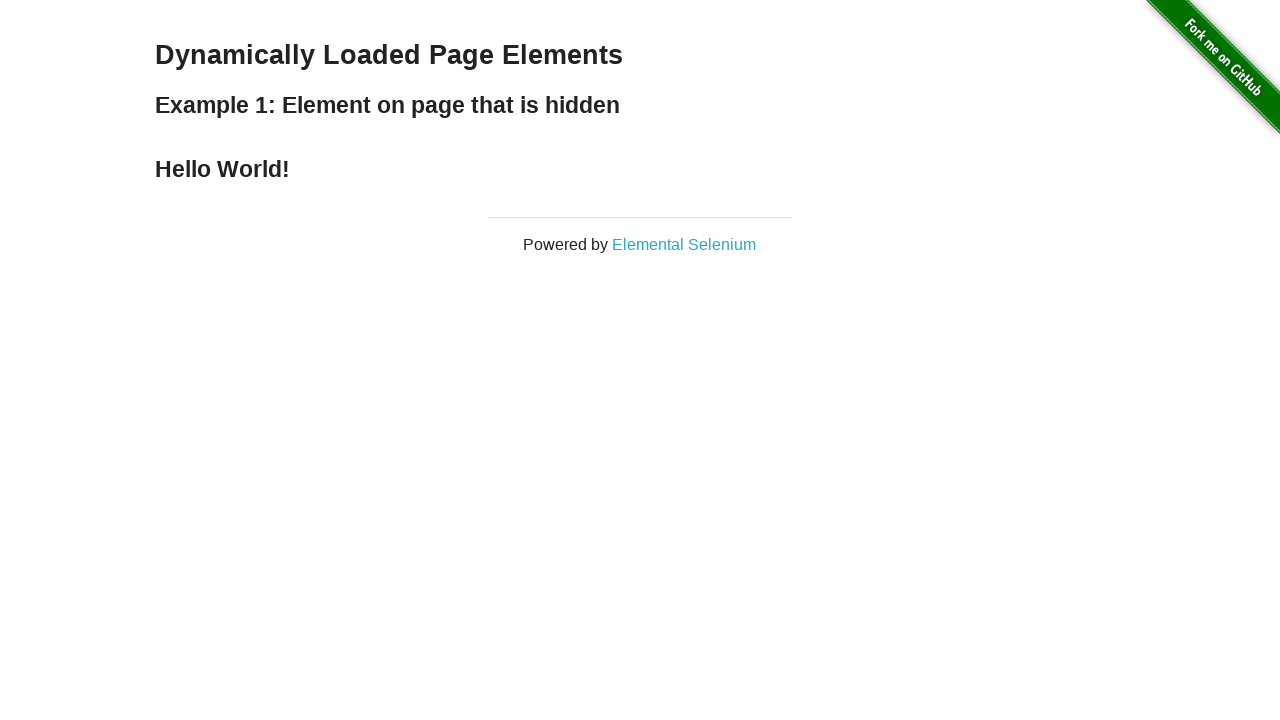